Tests file download functionality by clicking the download button on a demo QA site and waiting for the download to initiate.

Starting URL: https://demoqa.com/upload-download

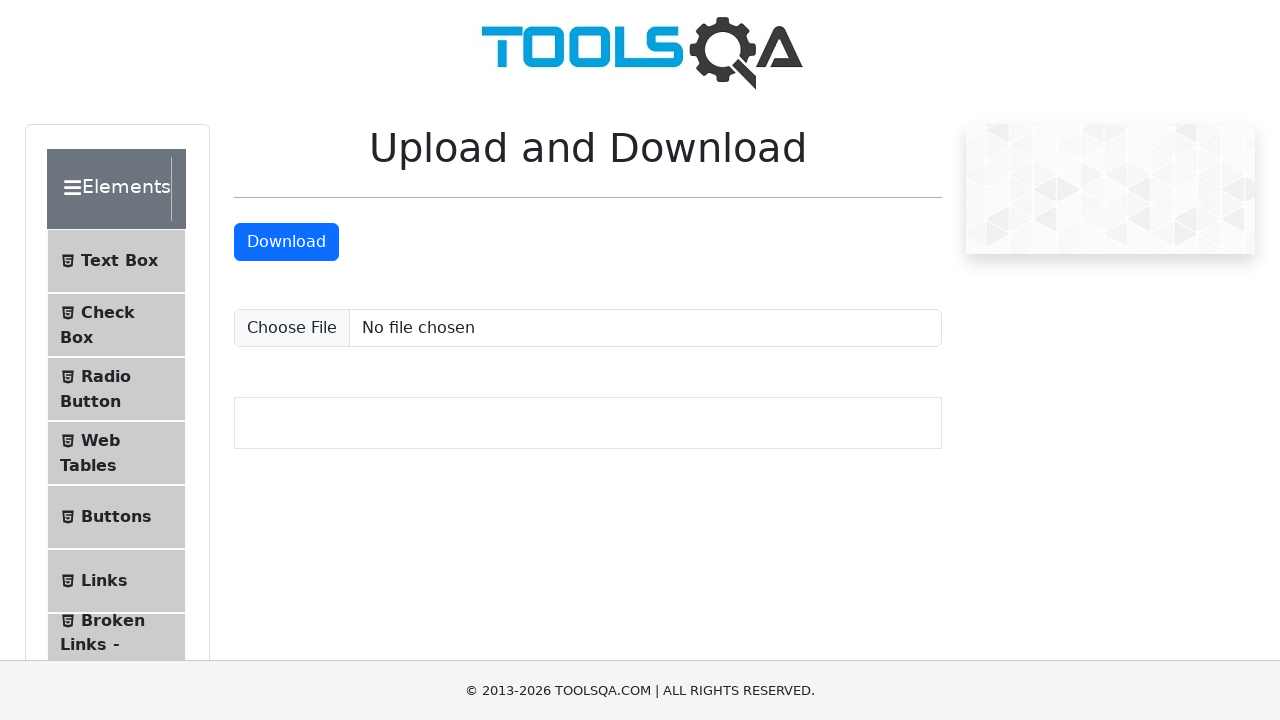

Download button became visible
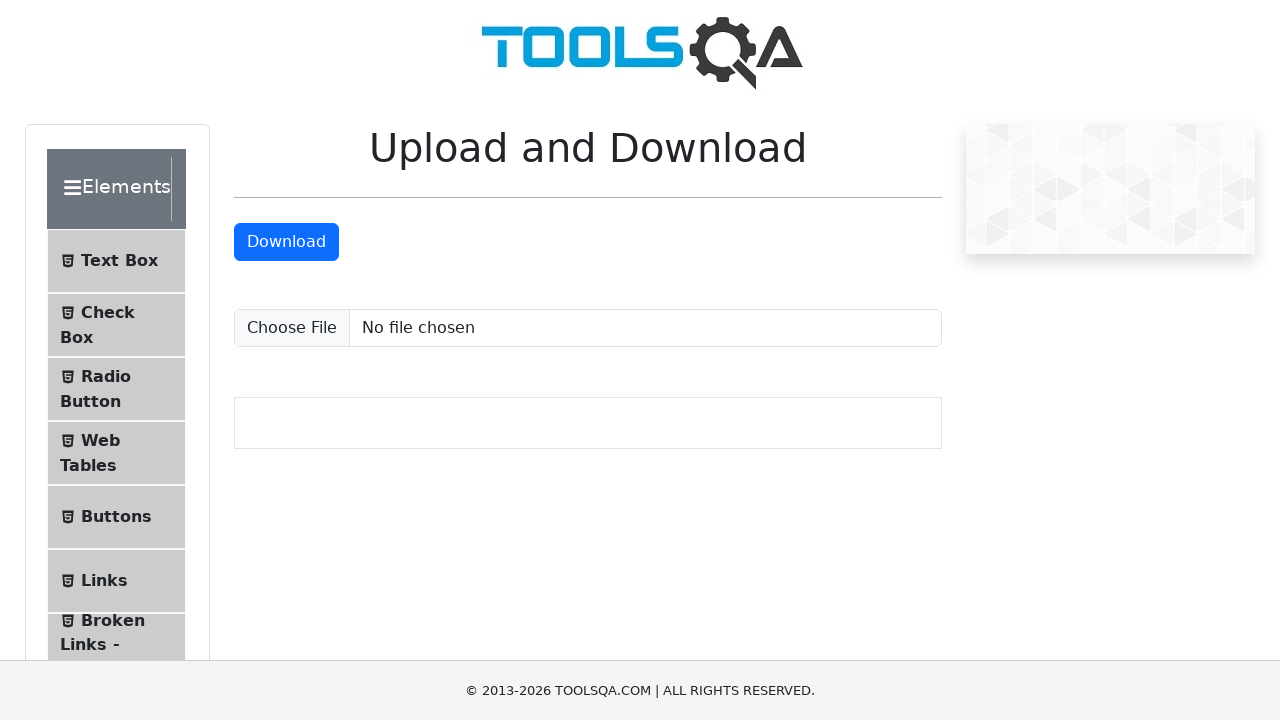

Clicked download button to initiate file download at (286, 242) on #downloadButton
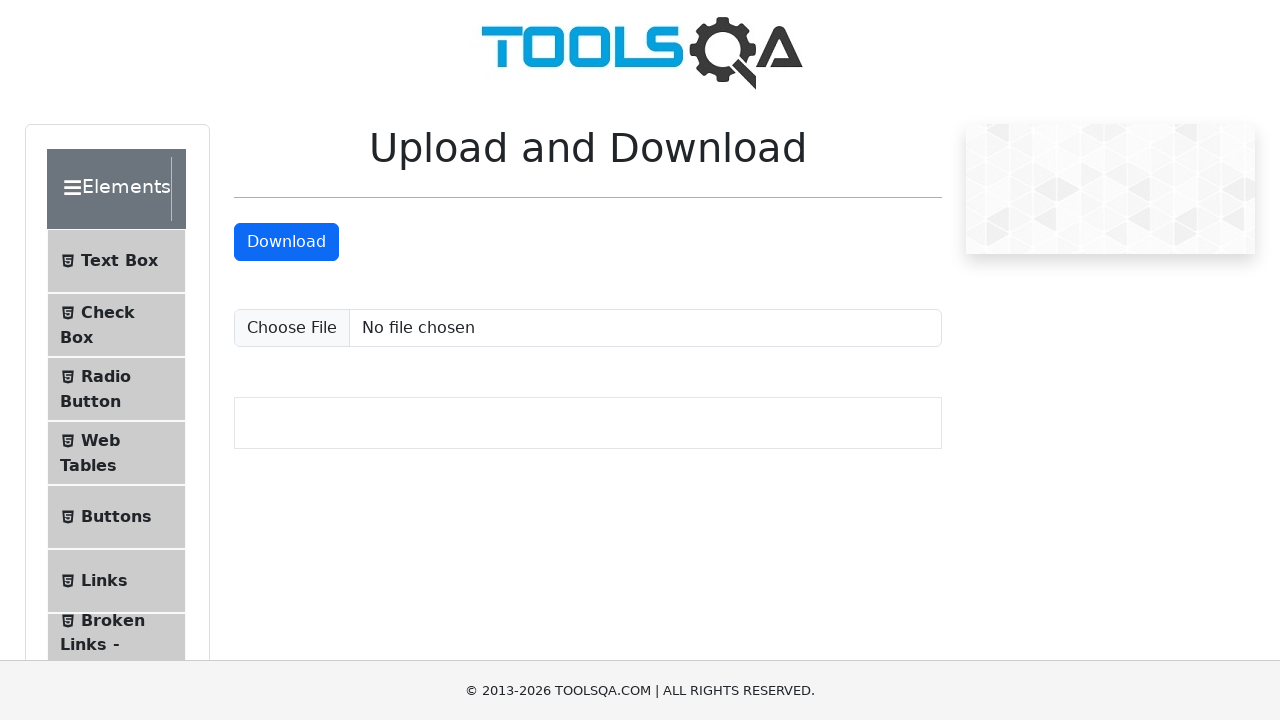

Download completed successfully
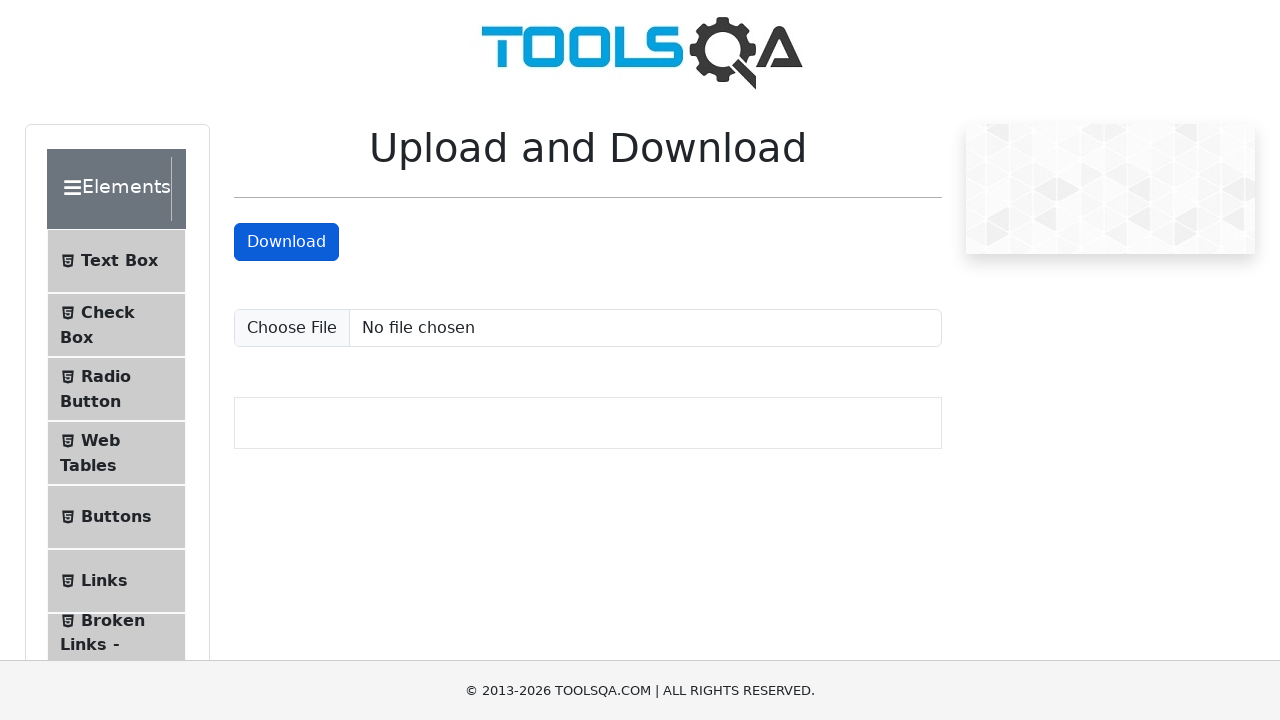

Verified downloaded filename is 'sampleFile.jpeg'
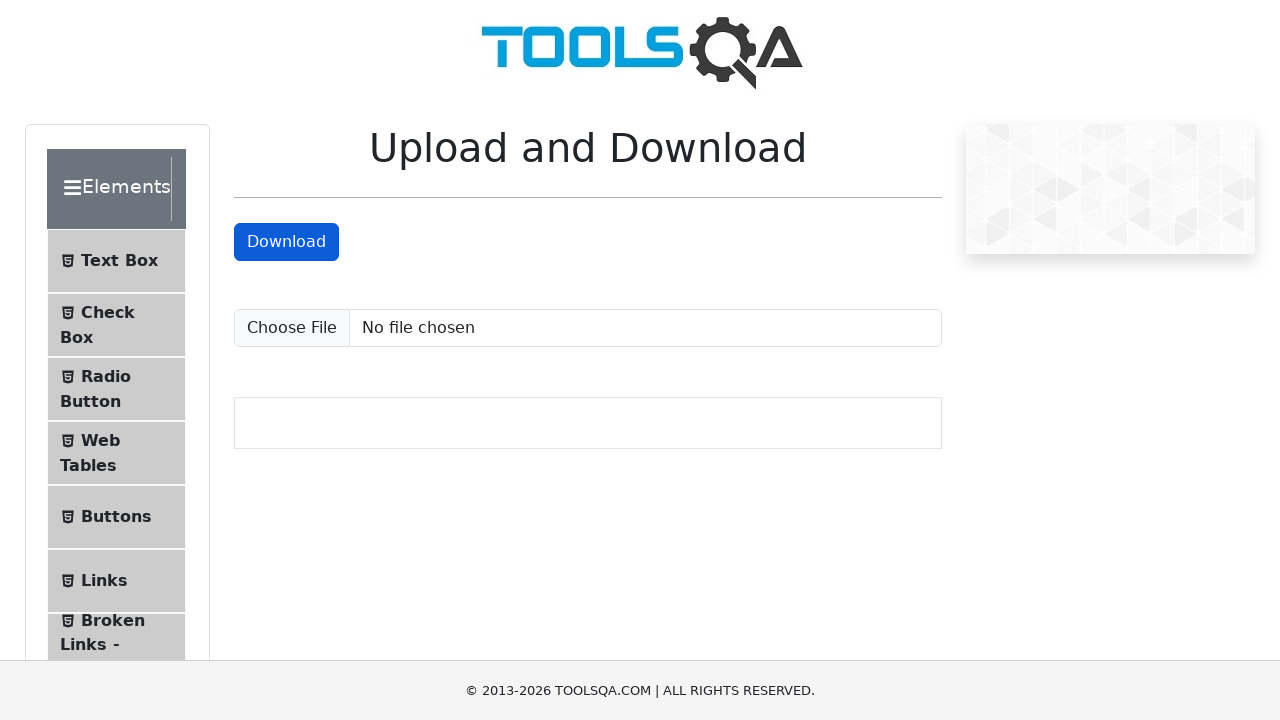

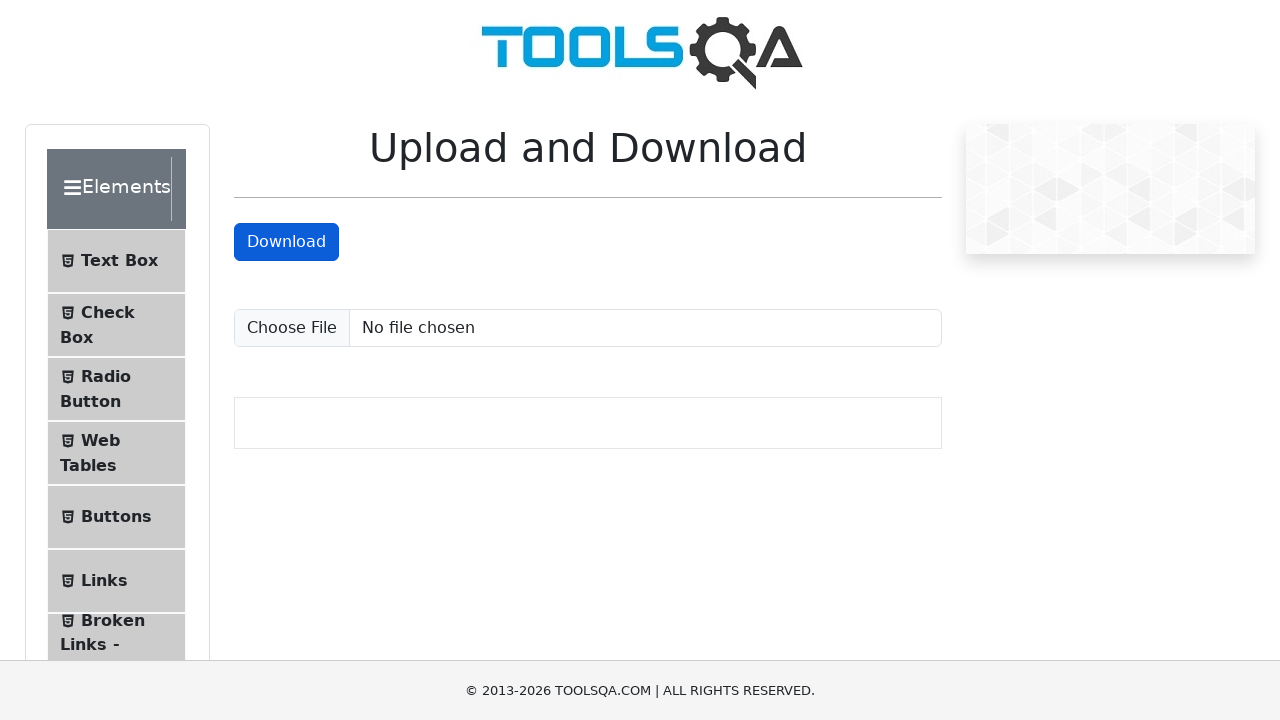